Tests drag and drop functionality on jQueryUI demo page by switching to an iframe and dragging an element from source to target drop zone

Starting URL: https://jqueryui.com/droppable/

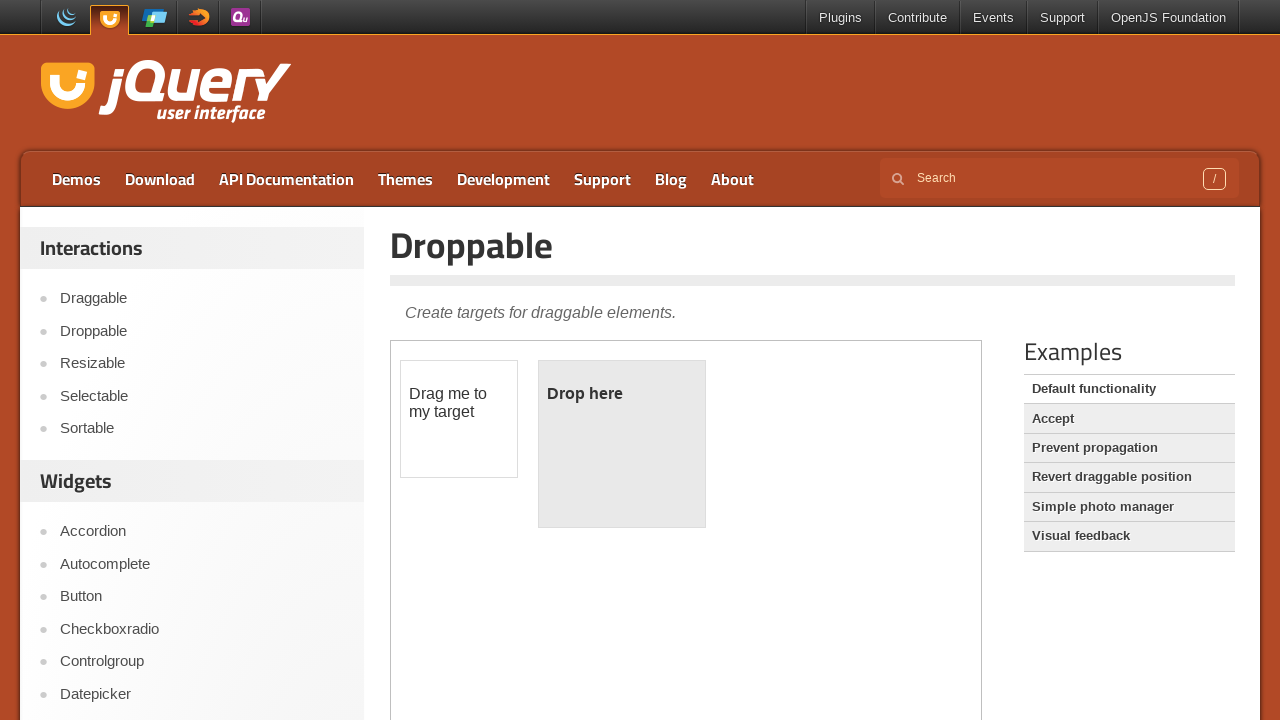

Located the demo iframe
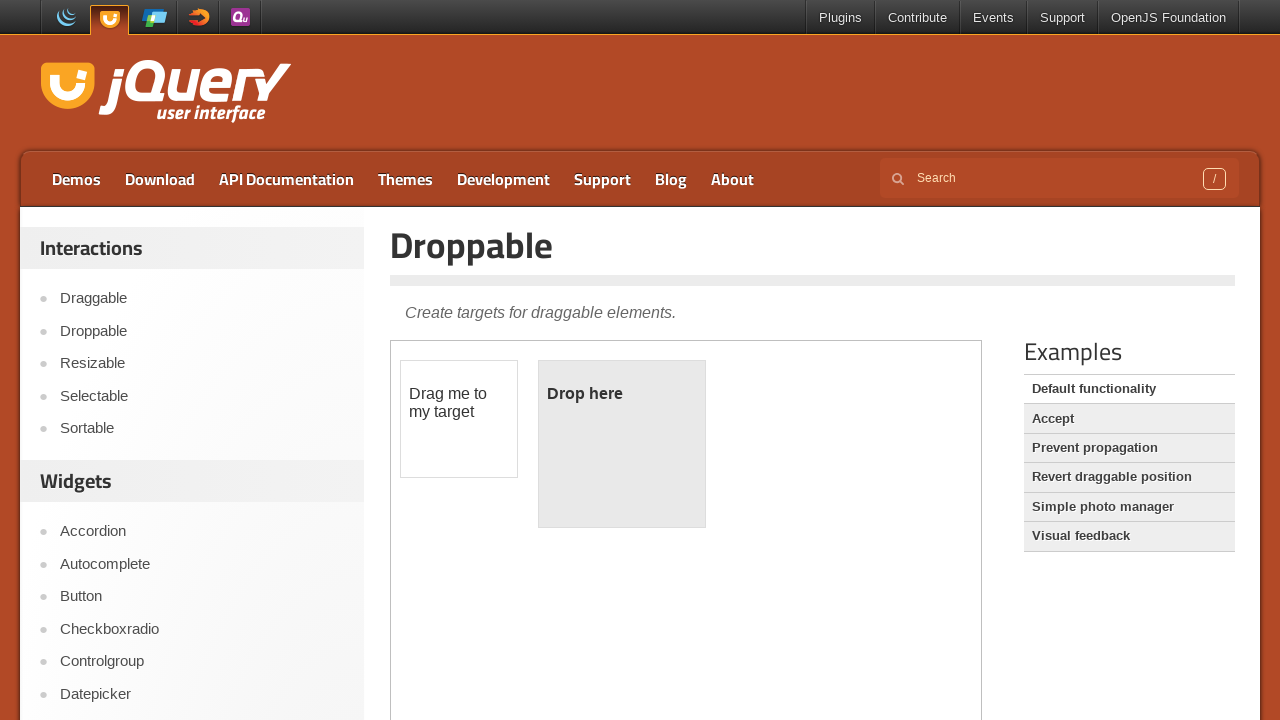

Located the draggable source element
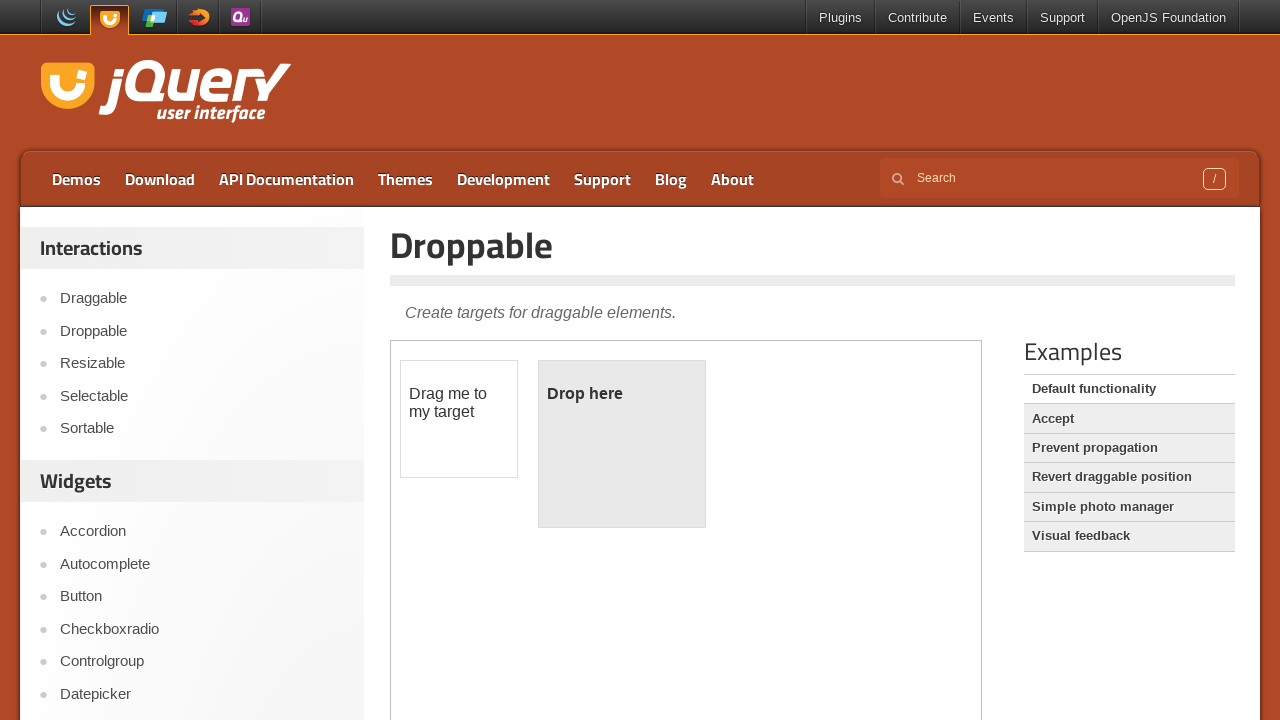

Located the droppable target element
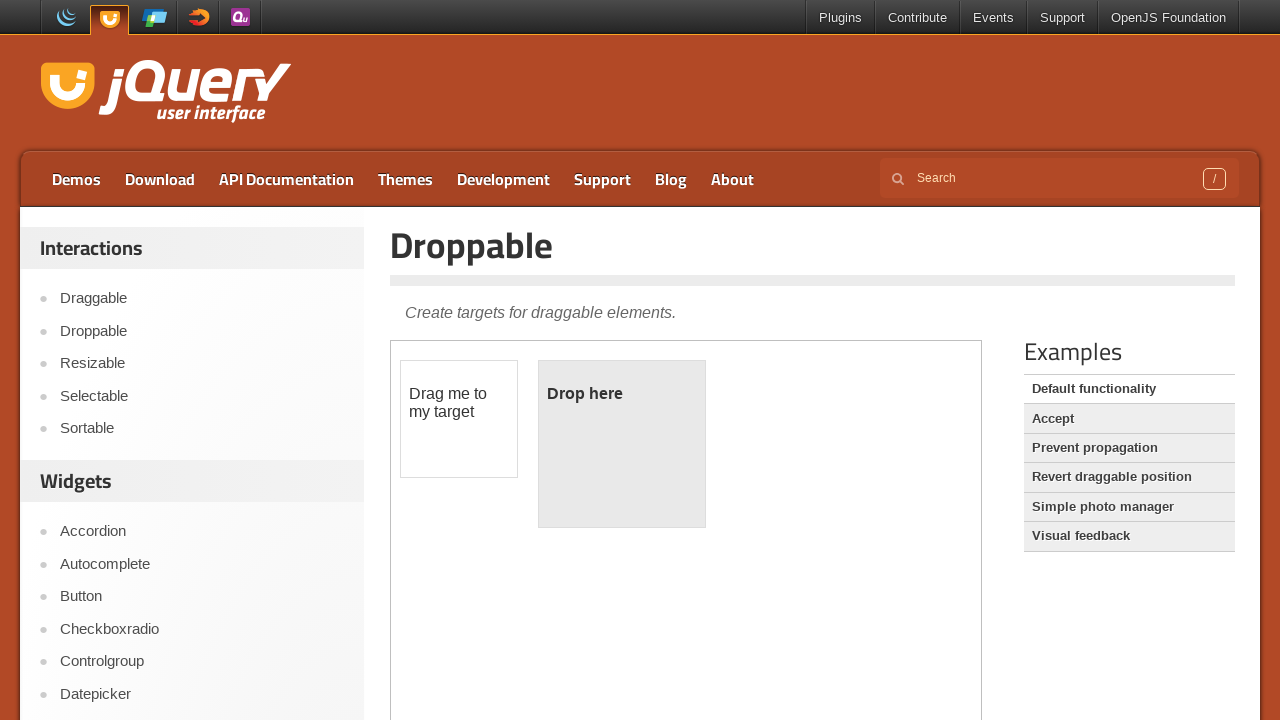

Dragged source element to target drop zone at (622, 444)
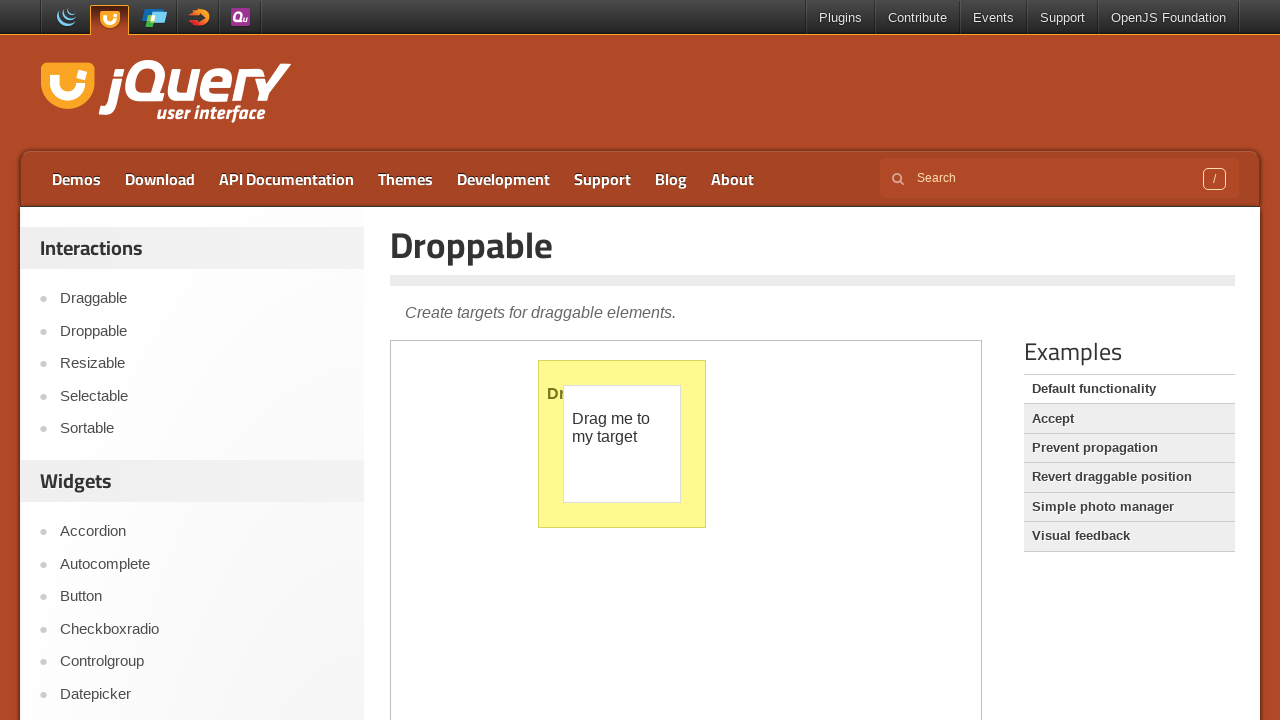

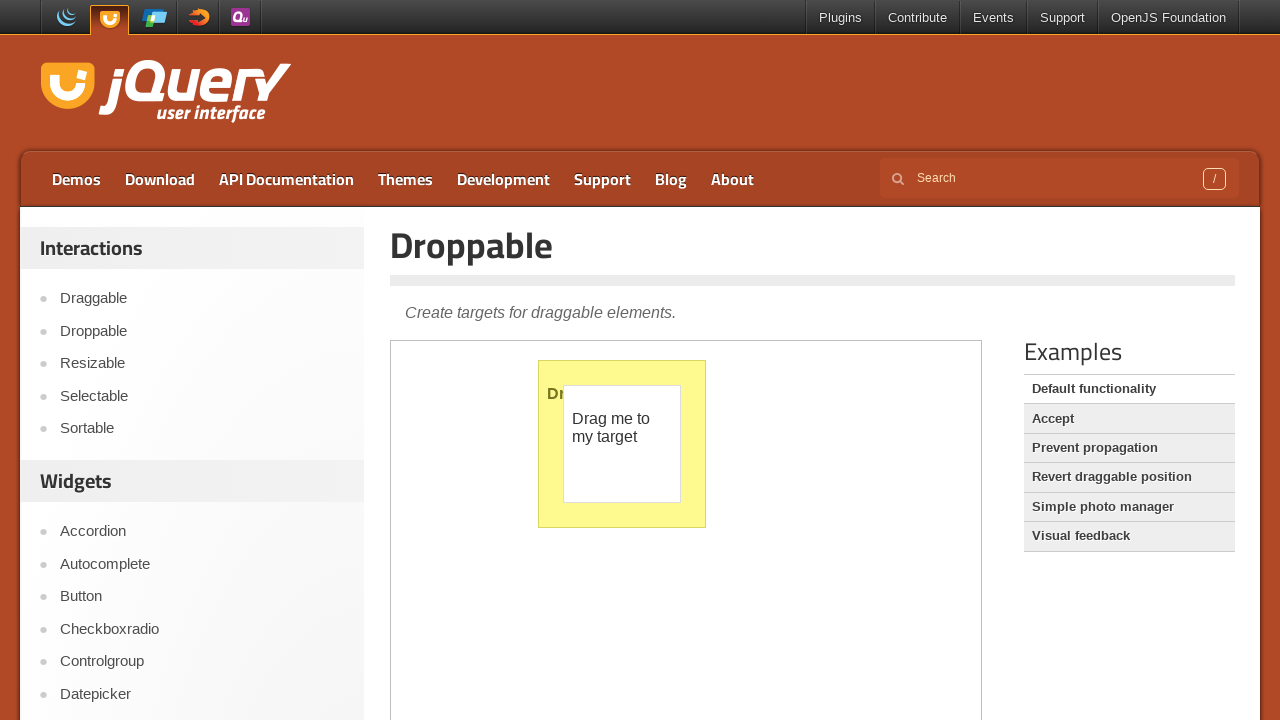